Tests multi-select dropdown functionality by clicking on the dropdown and selecting multiple language options (Hindi, Italian, and Vietnamese) from the list

Starting URL: http://demo.automationtesting.in/Register.html

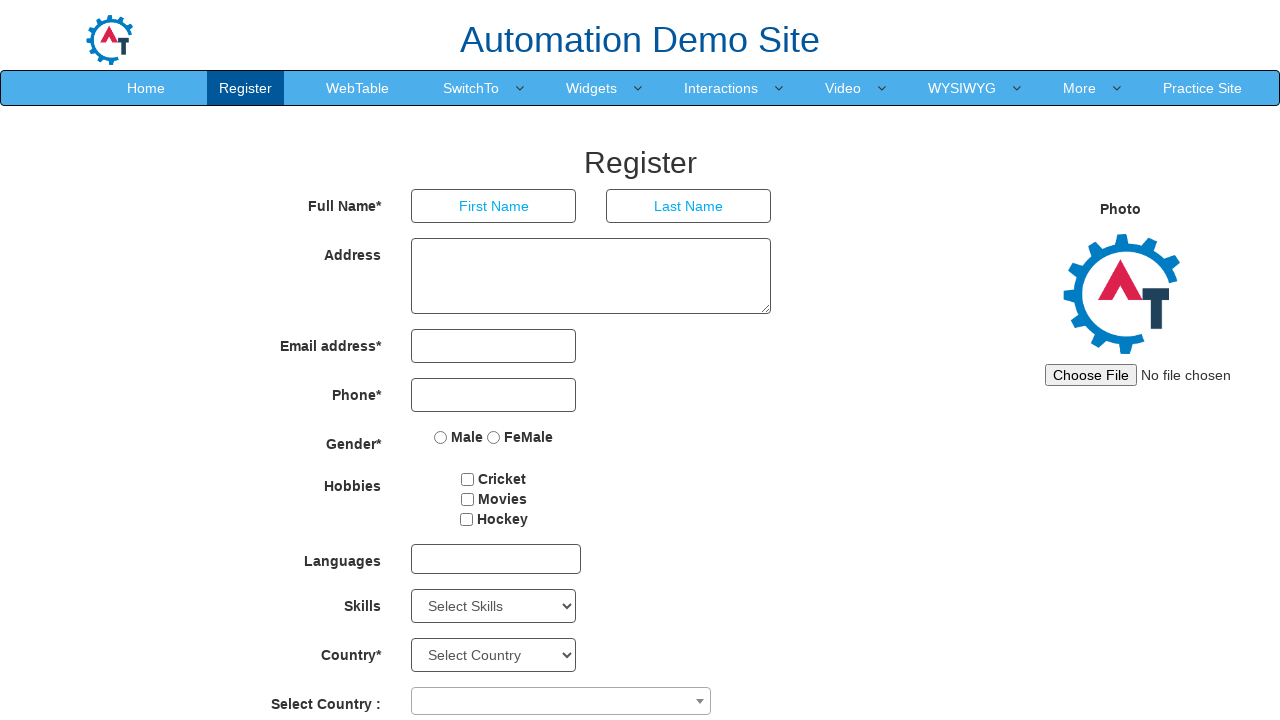

Clicked on multi-select dropdown to open it at (496, 559) on div#msdd
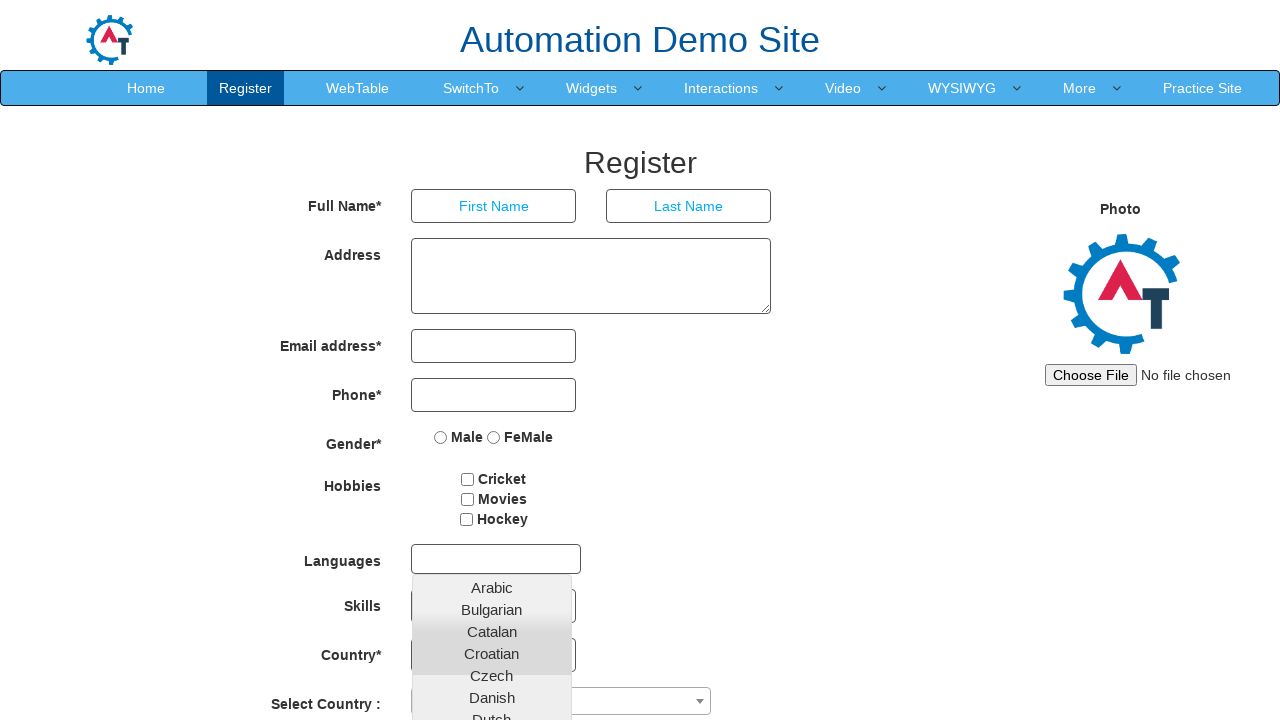

Dropdown options became visible
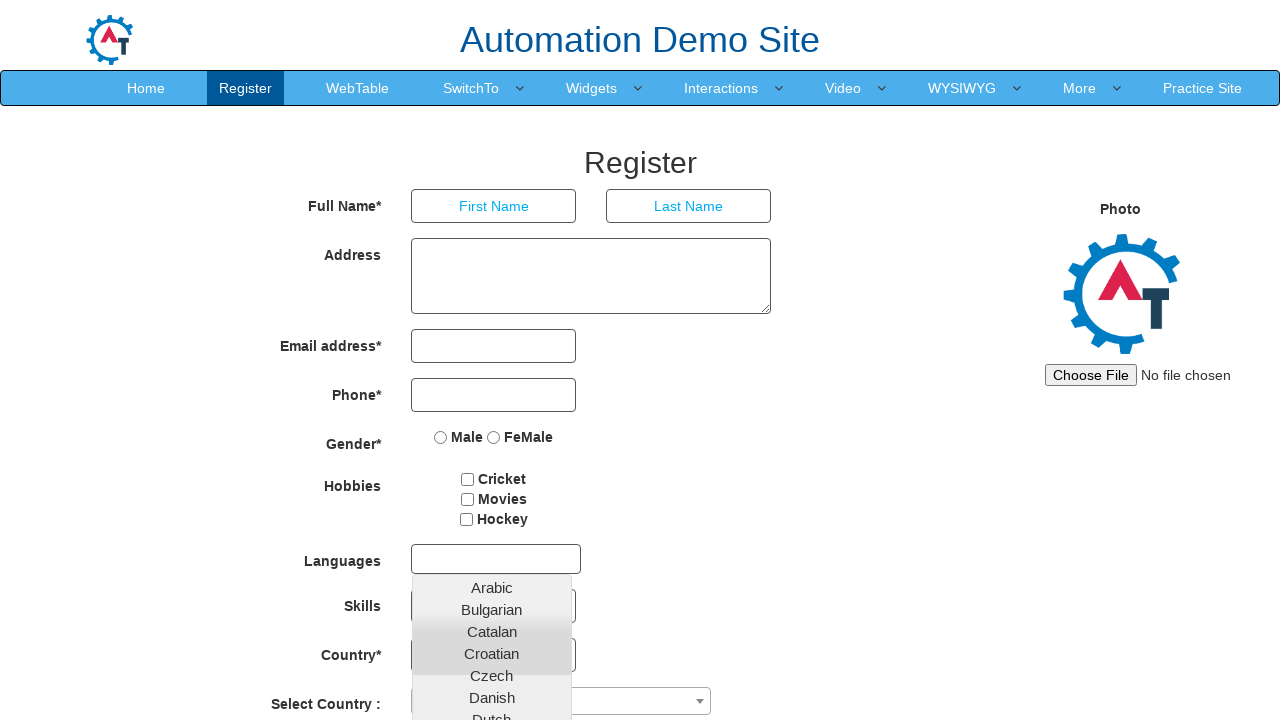

Retrieved all language option elements from dropdown
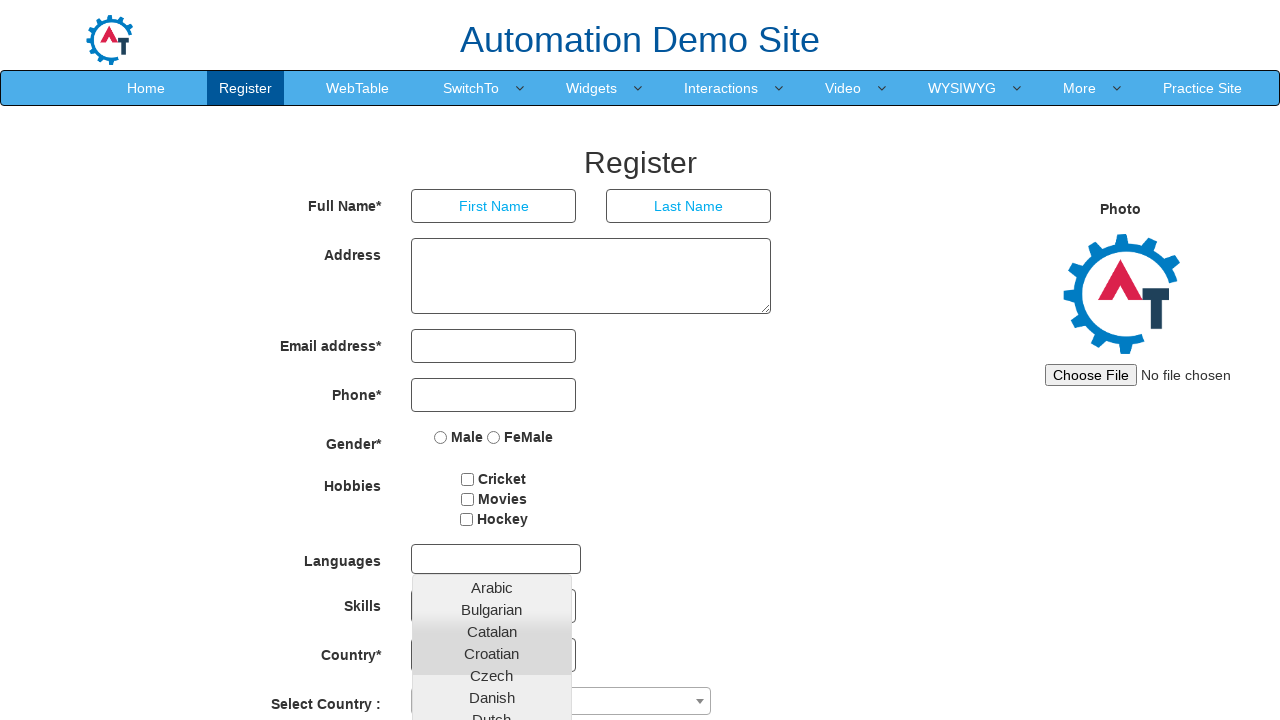

Selected 'Hindi' from language dropdown at (492, 688) on xpath=//multi-select/div[2]/ul/li/a >> nth=15
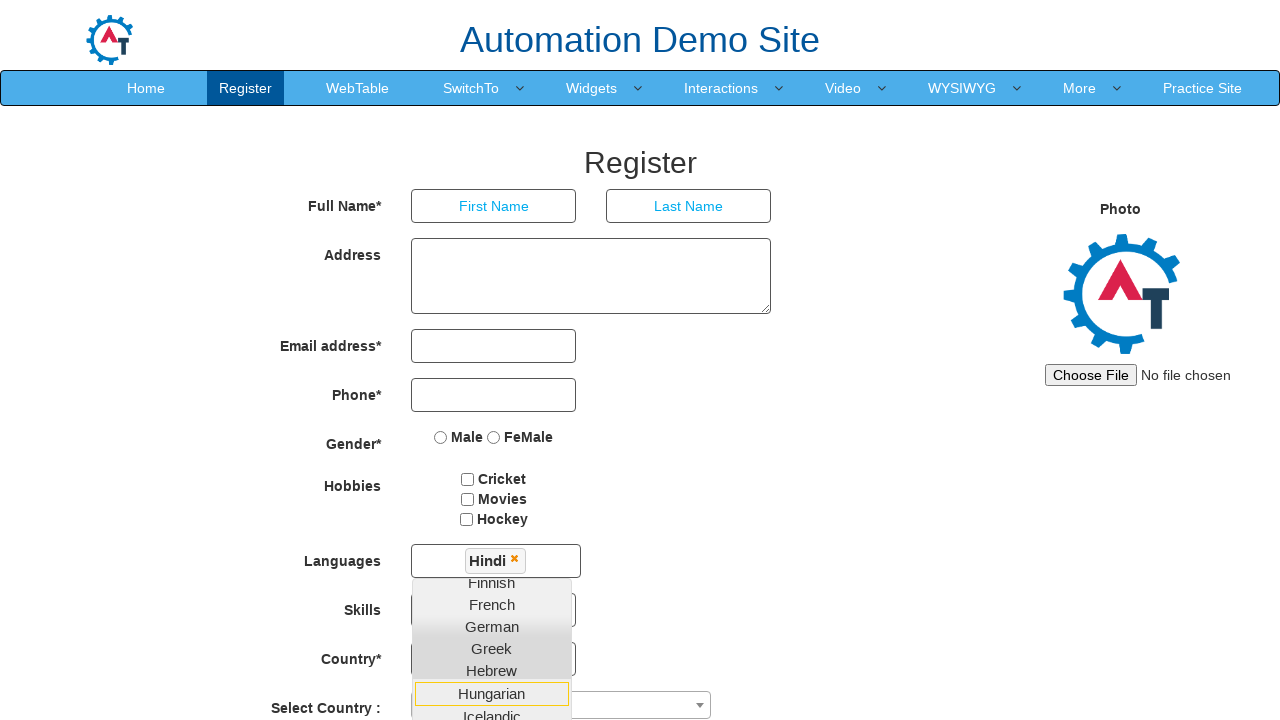

Selected 'Italian' from language dropdown at (492, 472) on xpath=//multi-select/div[2]/ul/li/a >> nth=19
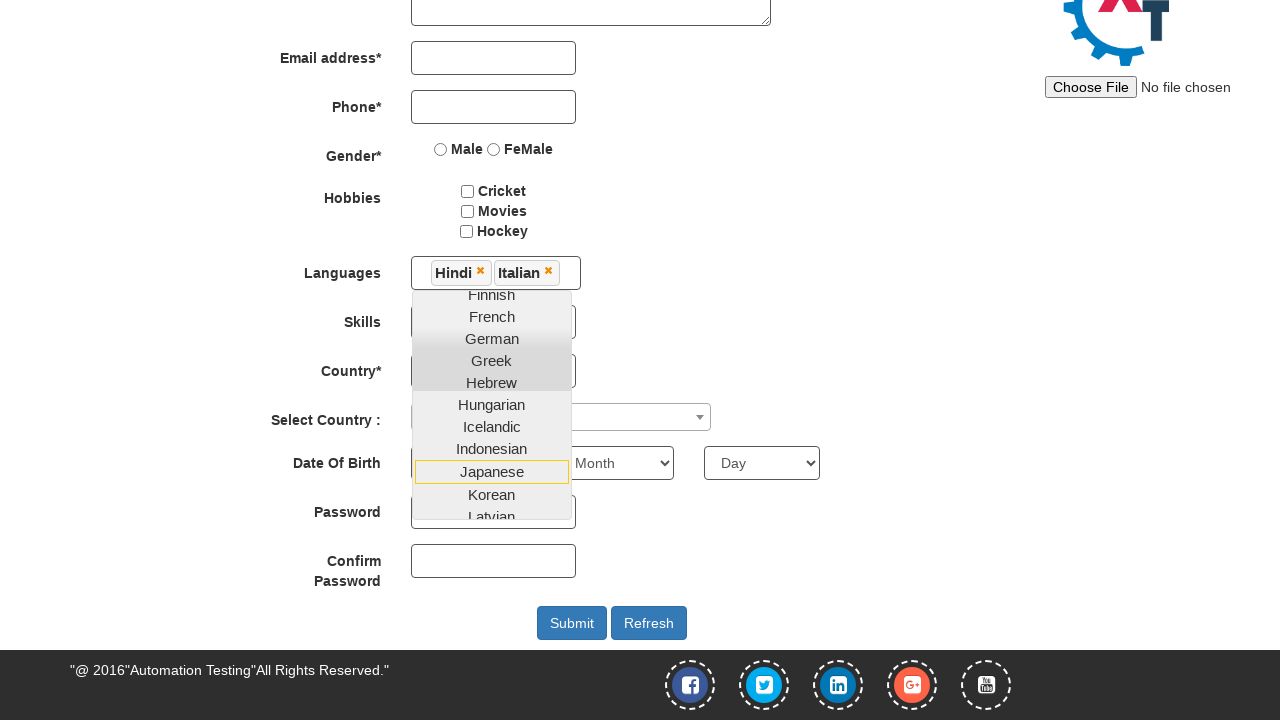

Selected 'Vietnamese' from language dropdown at (492, 505) on xpath=//multi-select/div[2]/ul/li/a >> nth=40
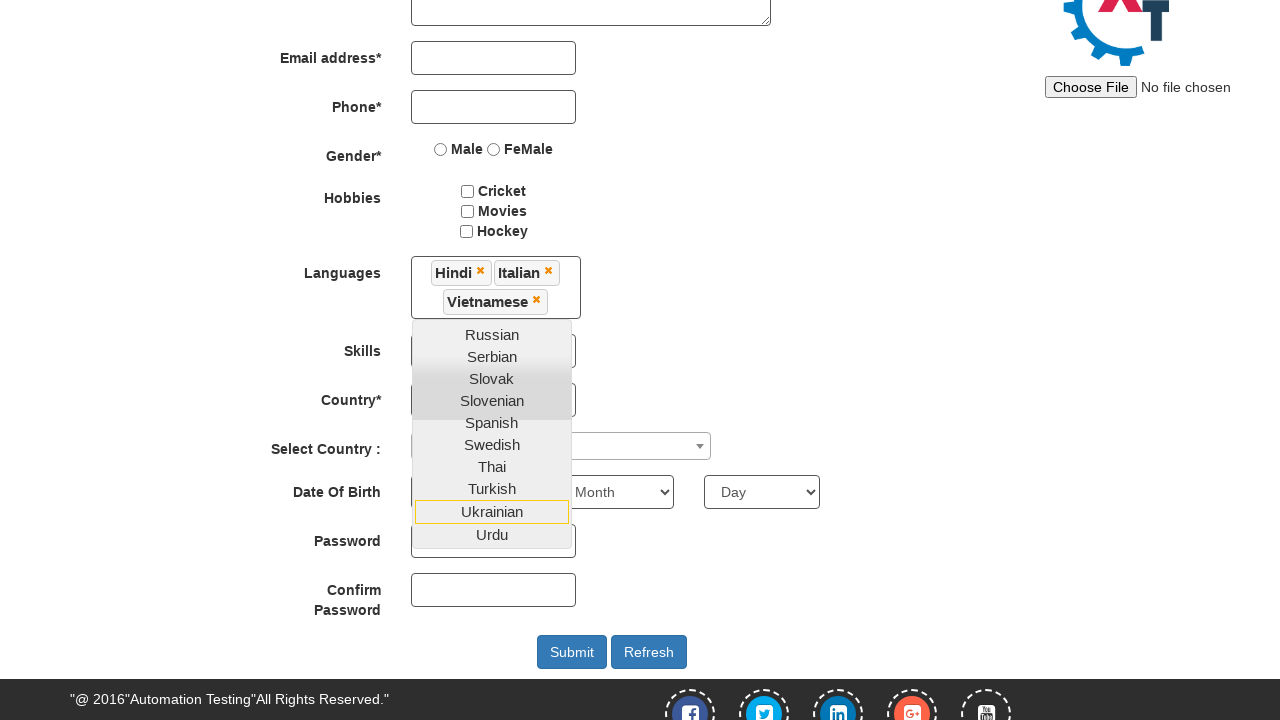

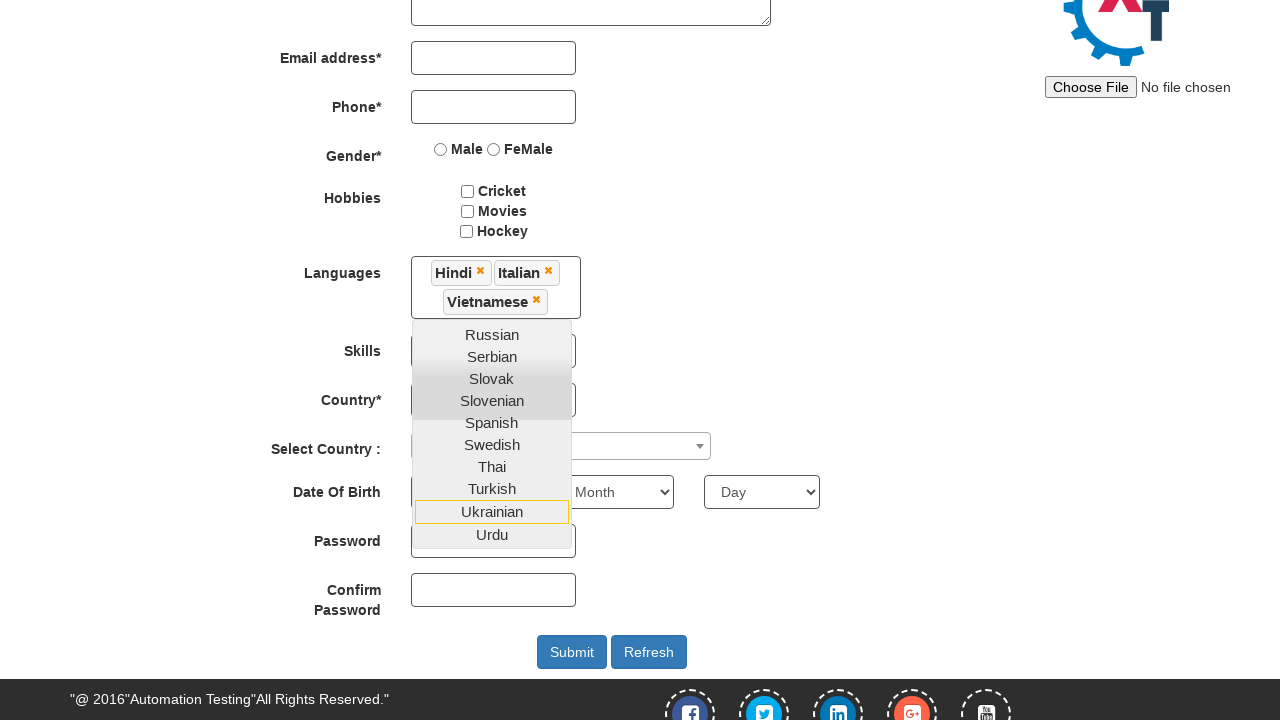